Tests handling a JavaScript alert by clicking a button that triggers an alert and then accepting it

Starting URL: https://demoqa.com/alerts

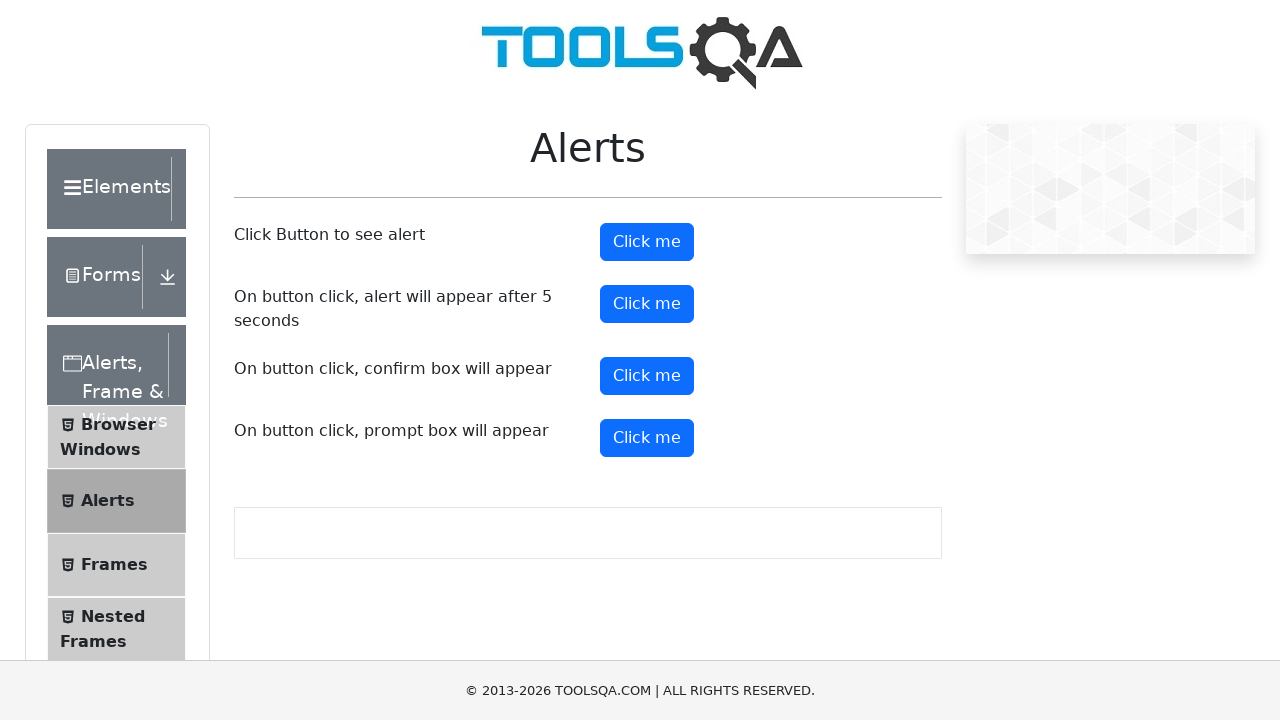

Set up dialog handler to accept alerts
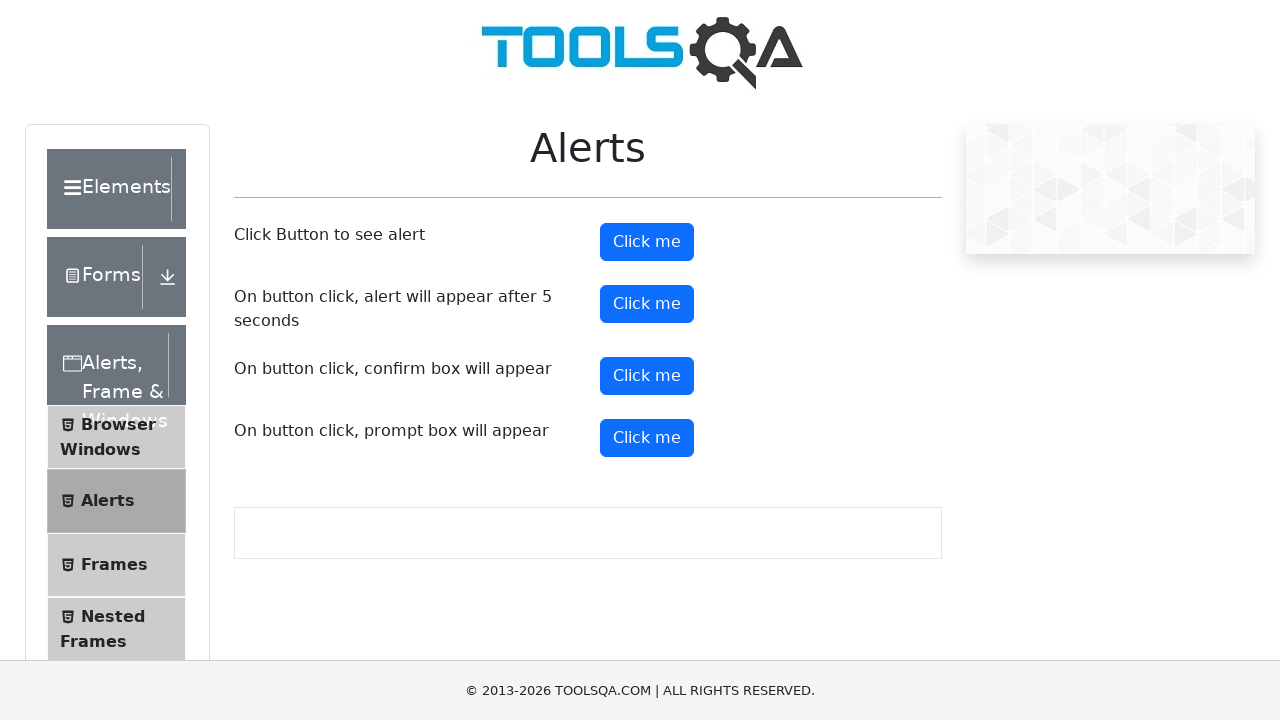

Clicked alert button to trigger JavaScript alert at (647, 242) on #alertButton
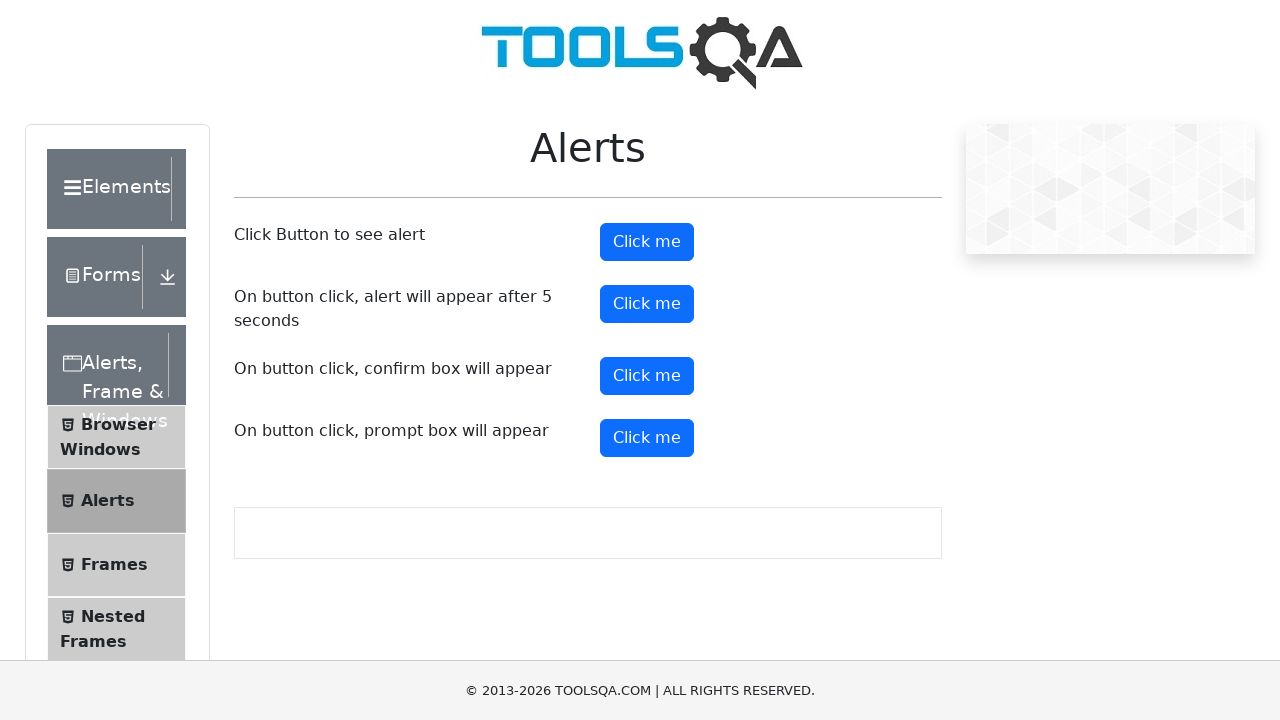

Waited for alert to be handled
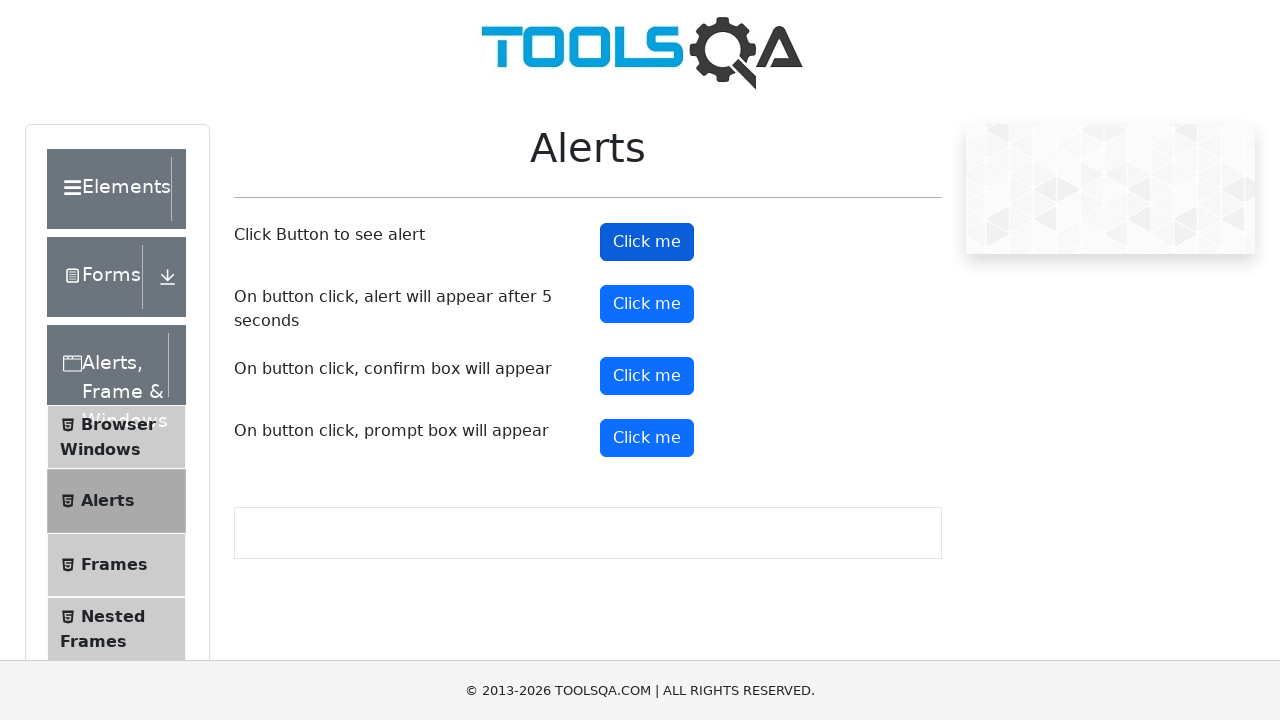

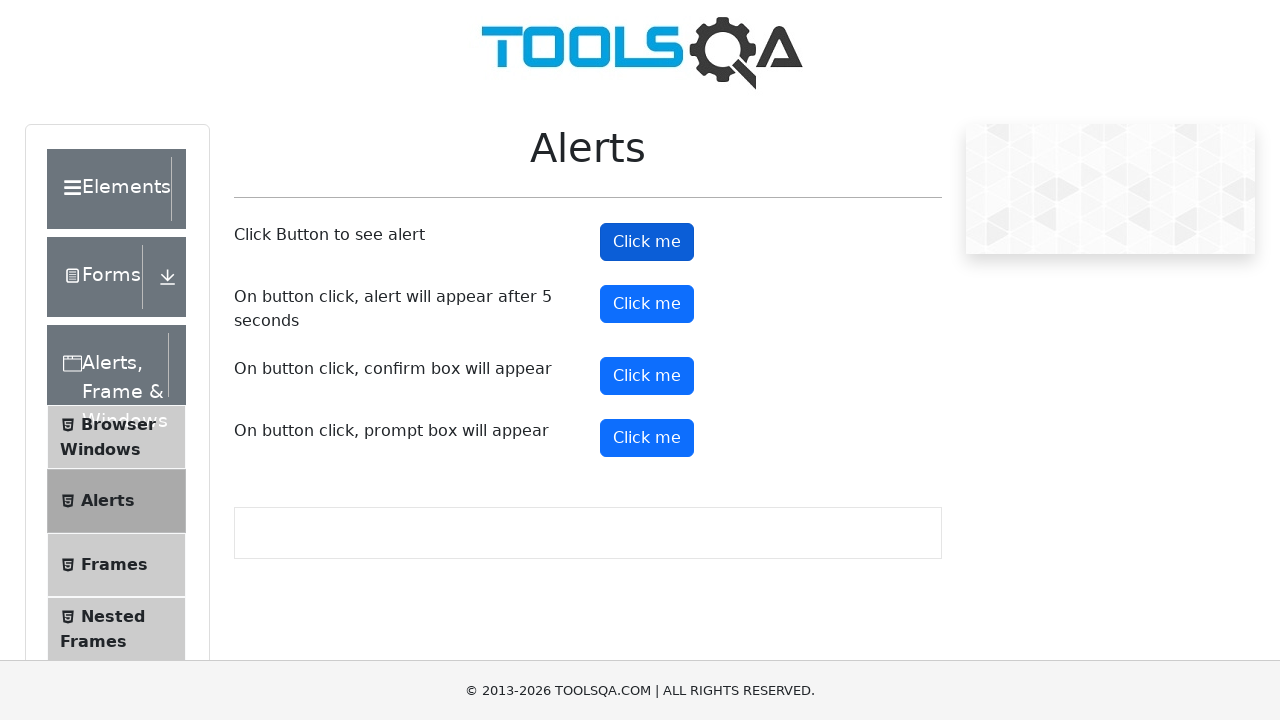